Tests that the complete all checkbox updates state when individual items are completed or cleared

Starting URL: https://demo.playwright.dev/todomvc

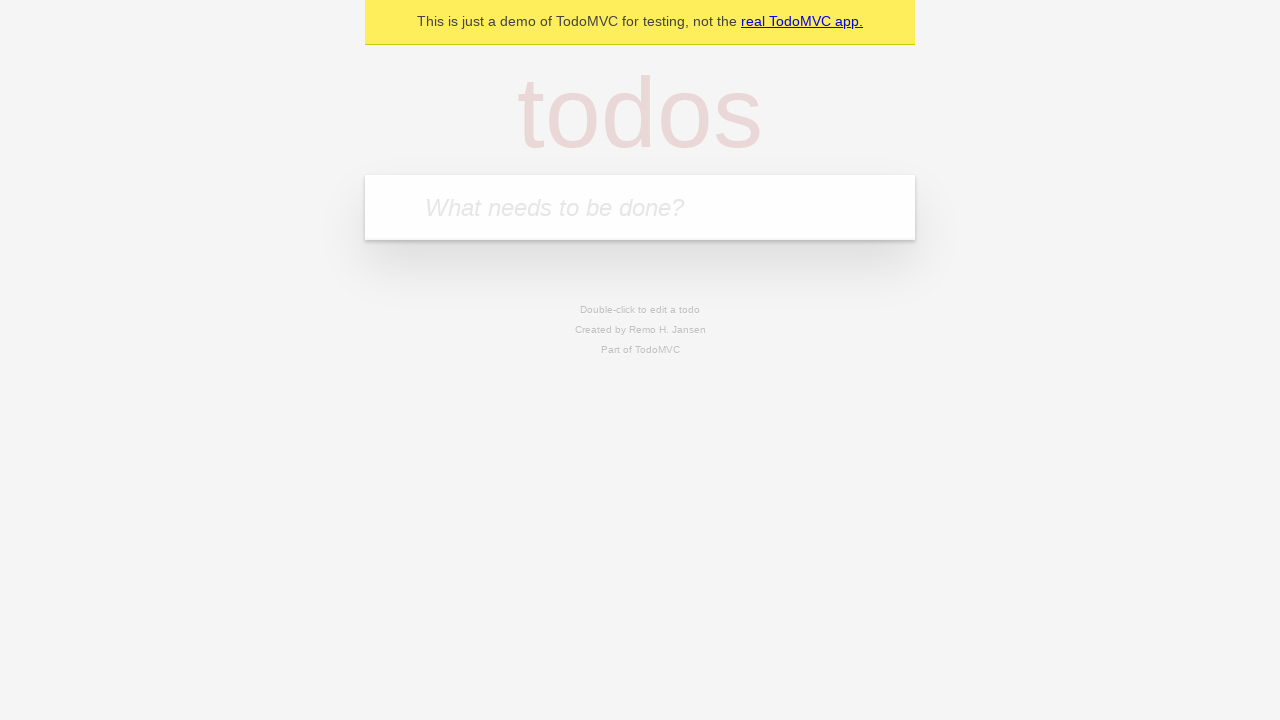

Filled new todo input with 'buy some cheese' on .new-todo
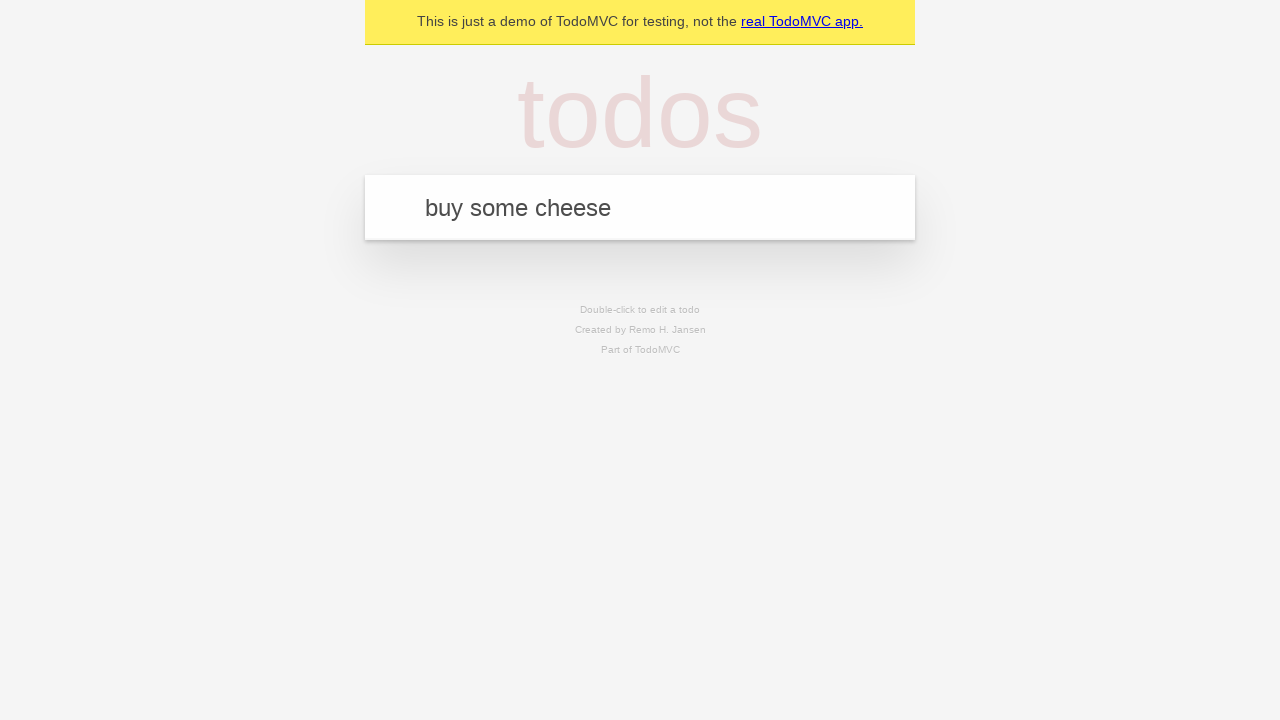

Pressed Enter to add first todo item on .new-todo
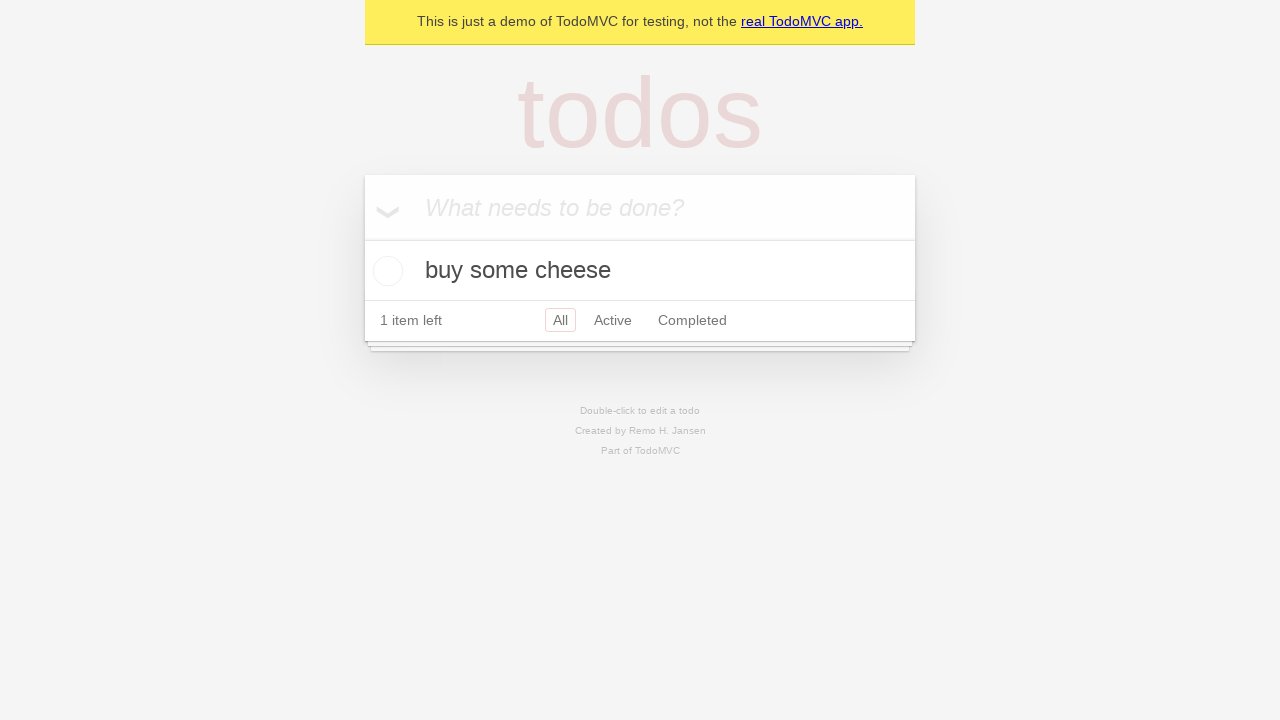

Filled new todo input with 'feed the cat' on .new-todo
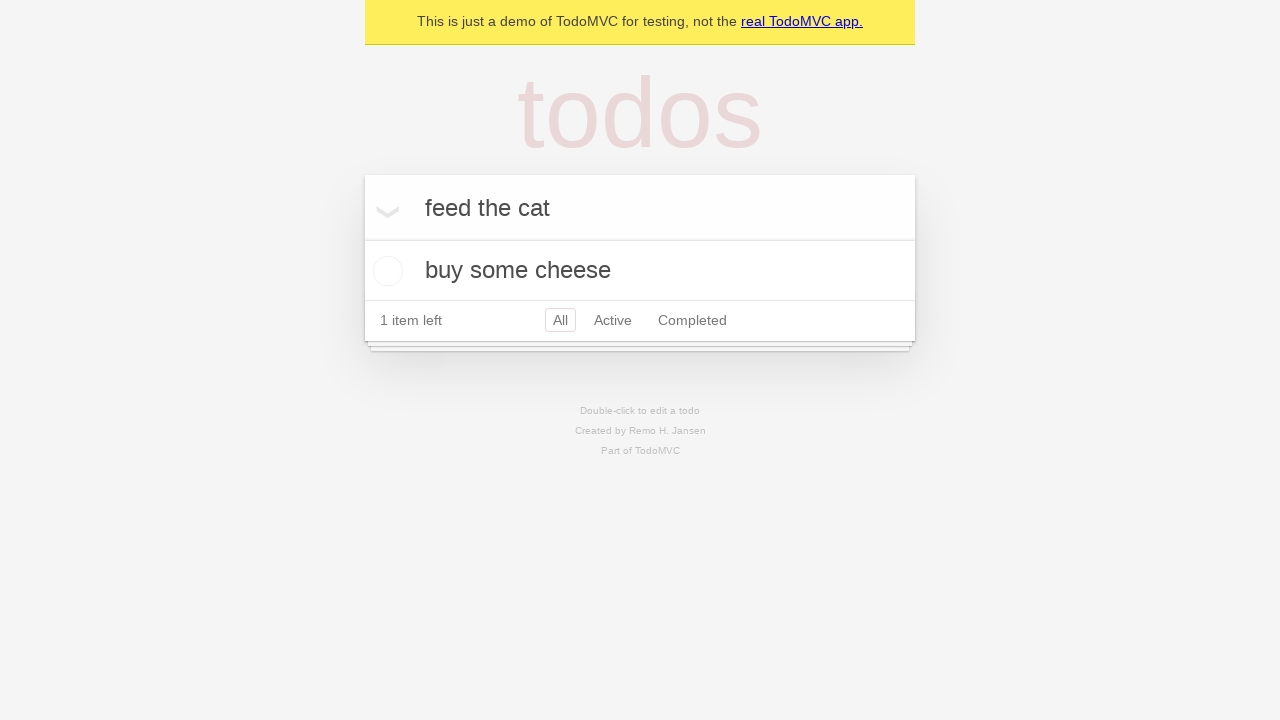

Pressed Enter to add second todo item on .new-todo
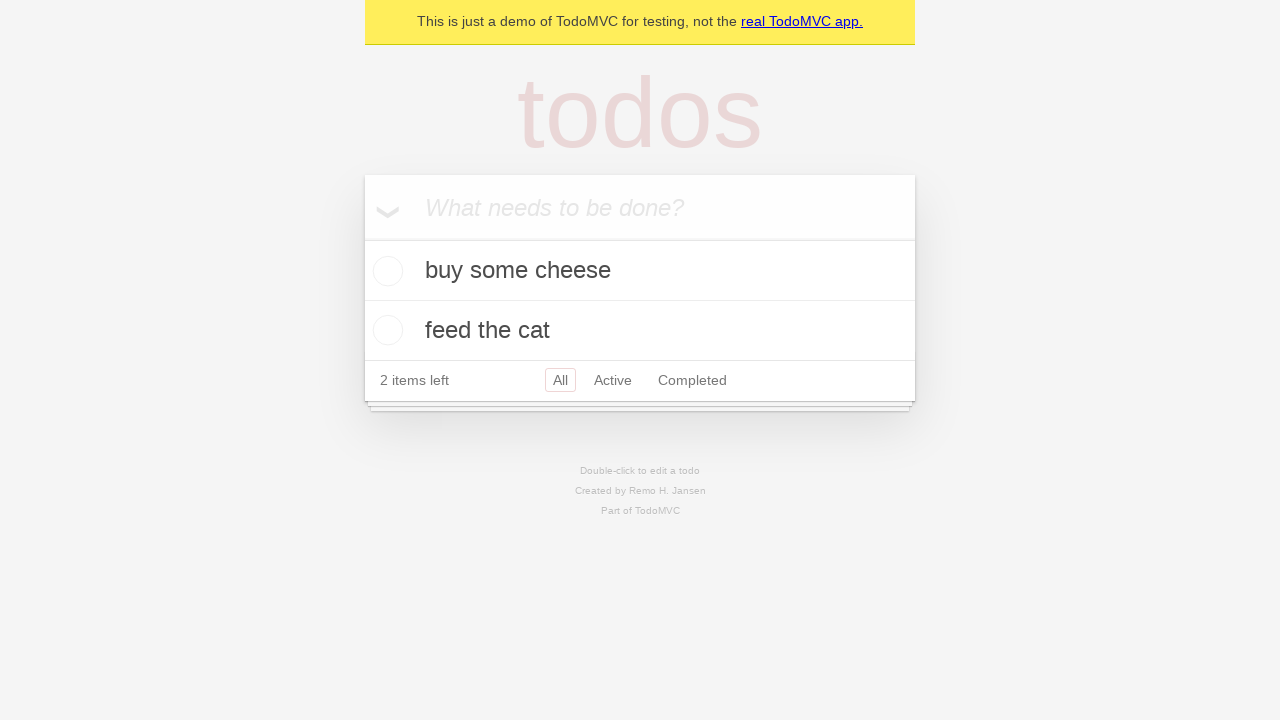

Filled new todo input with 'book a doctors appointment' on .new-todo
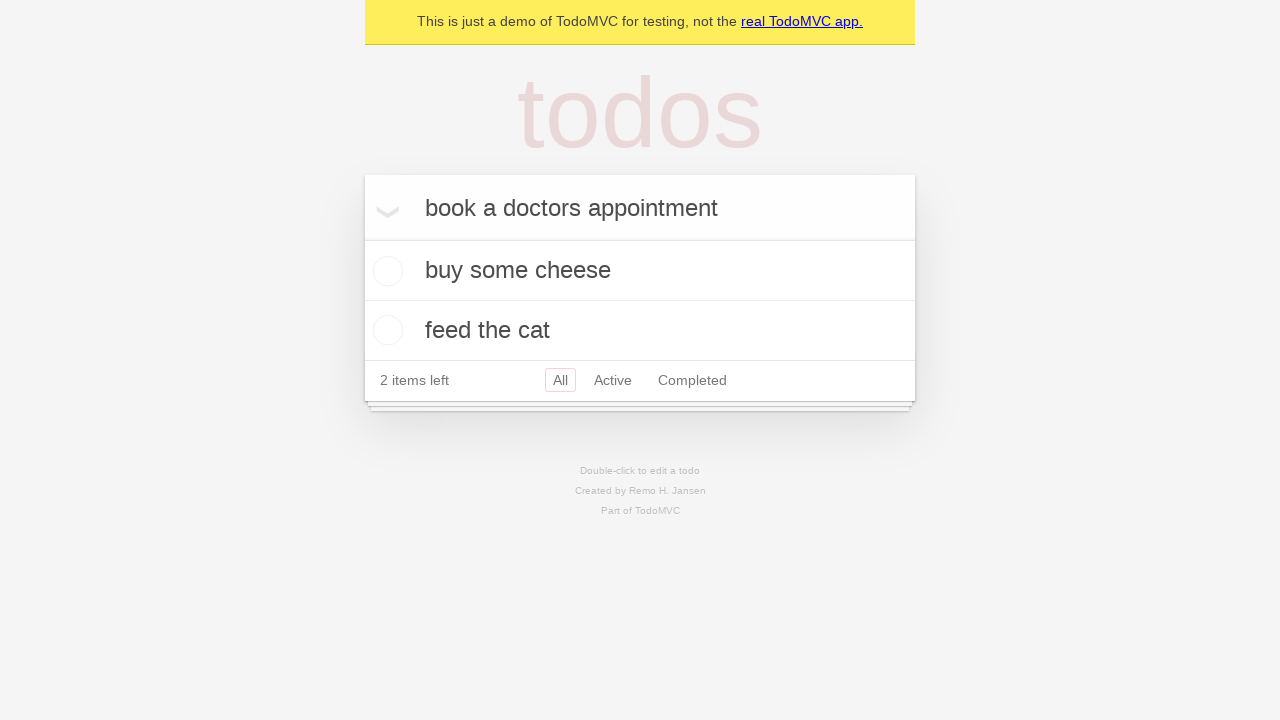

Pressed Enter to add third todo item on .new-todo
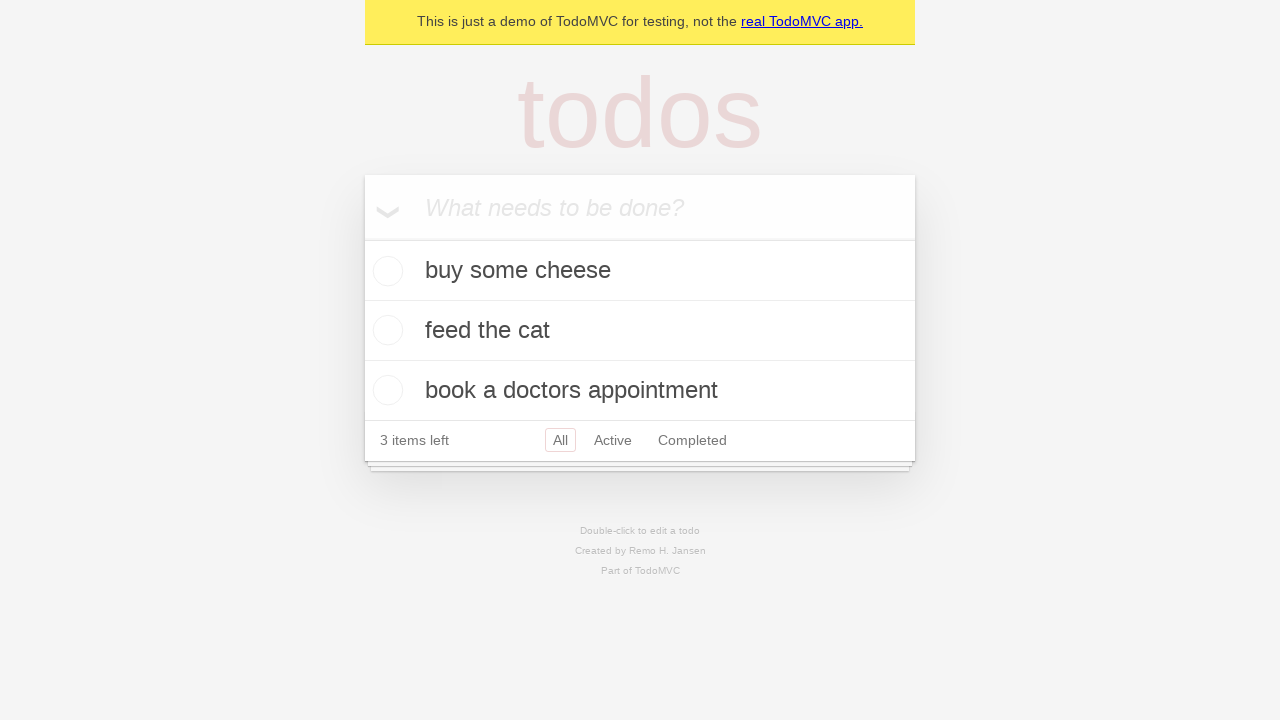

Waited for all three todo items to be displayed
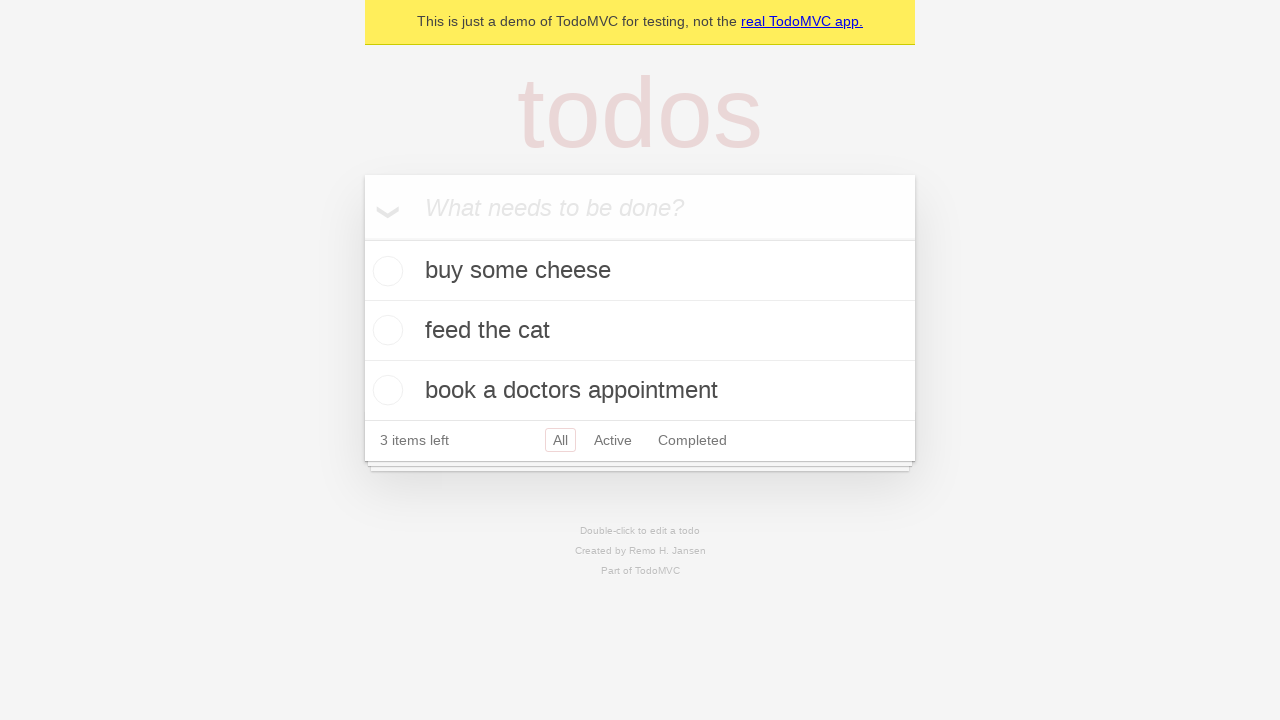

Checked the toggle-all checkbox to mark all todos as complete at (362, 238) on .toggle-all
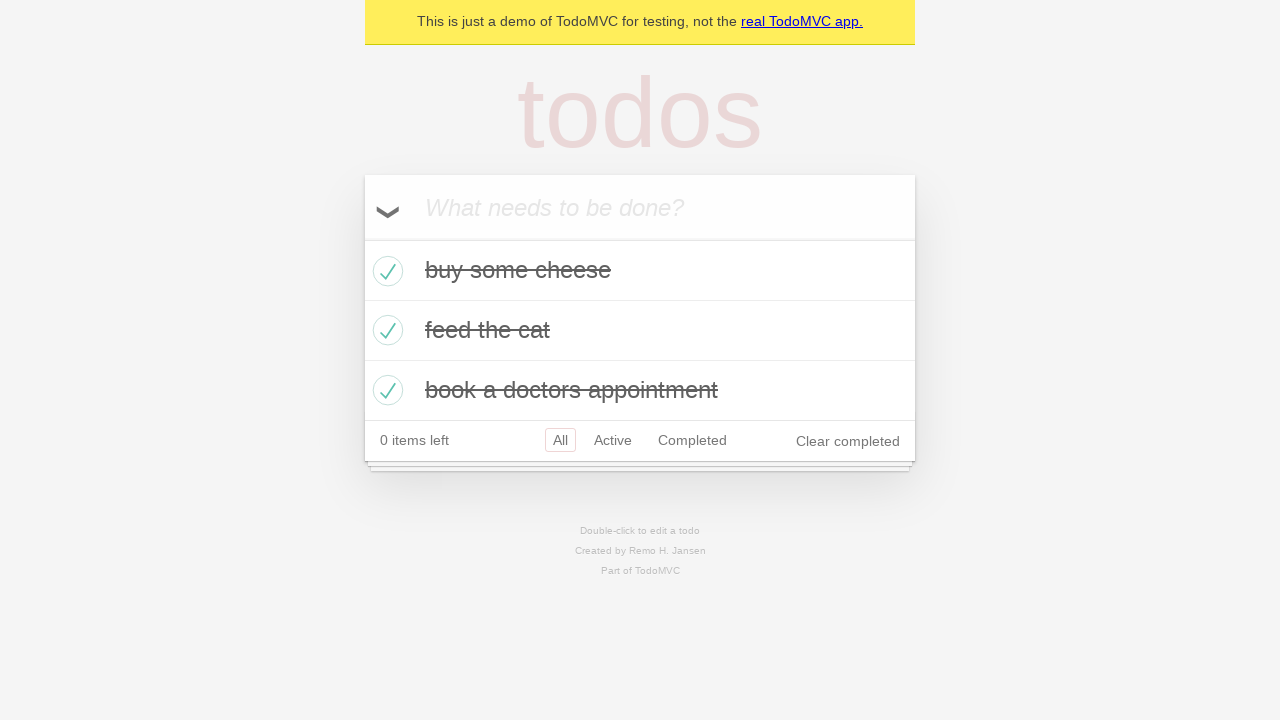

Unchecked the first todo item to mark it as incomplete at (385, 271) on .todo-list li >> nth=0 >> .toggle
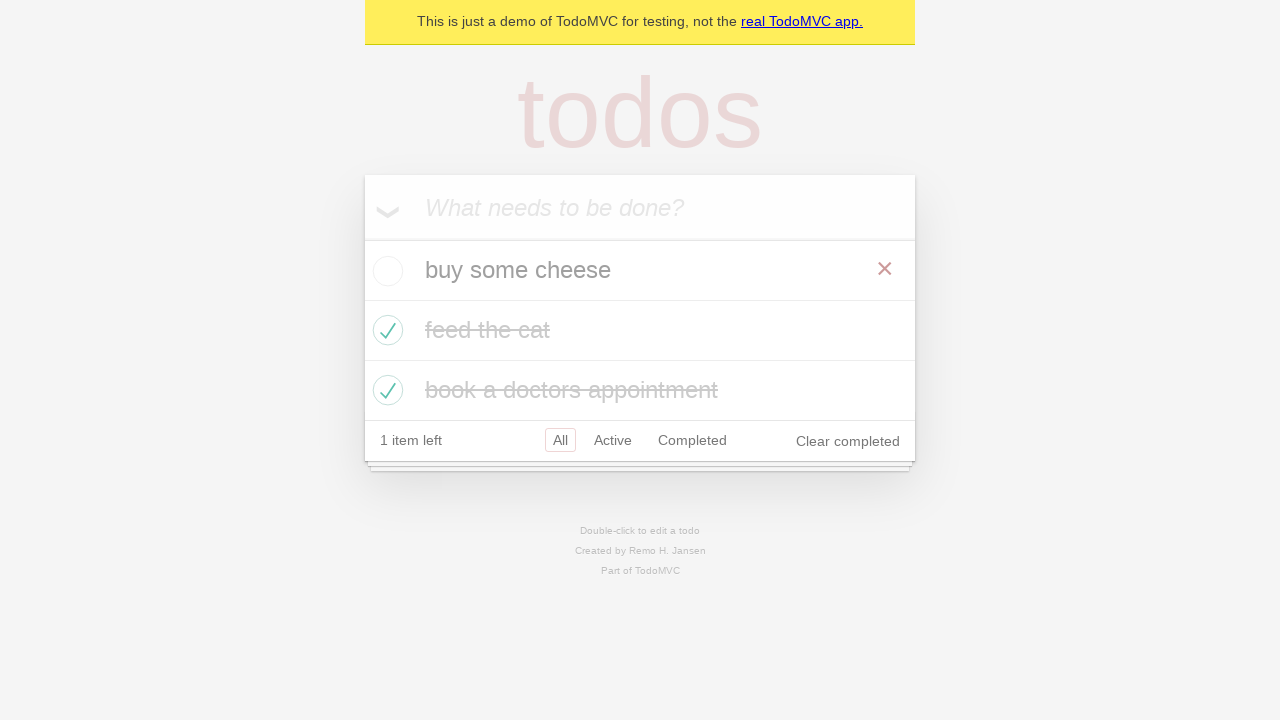

Checked the first todo item again to mark it as complete at (385, 271) on .todo-list li >> nth=0 >> .toggle
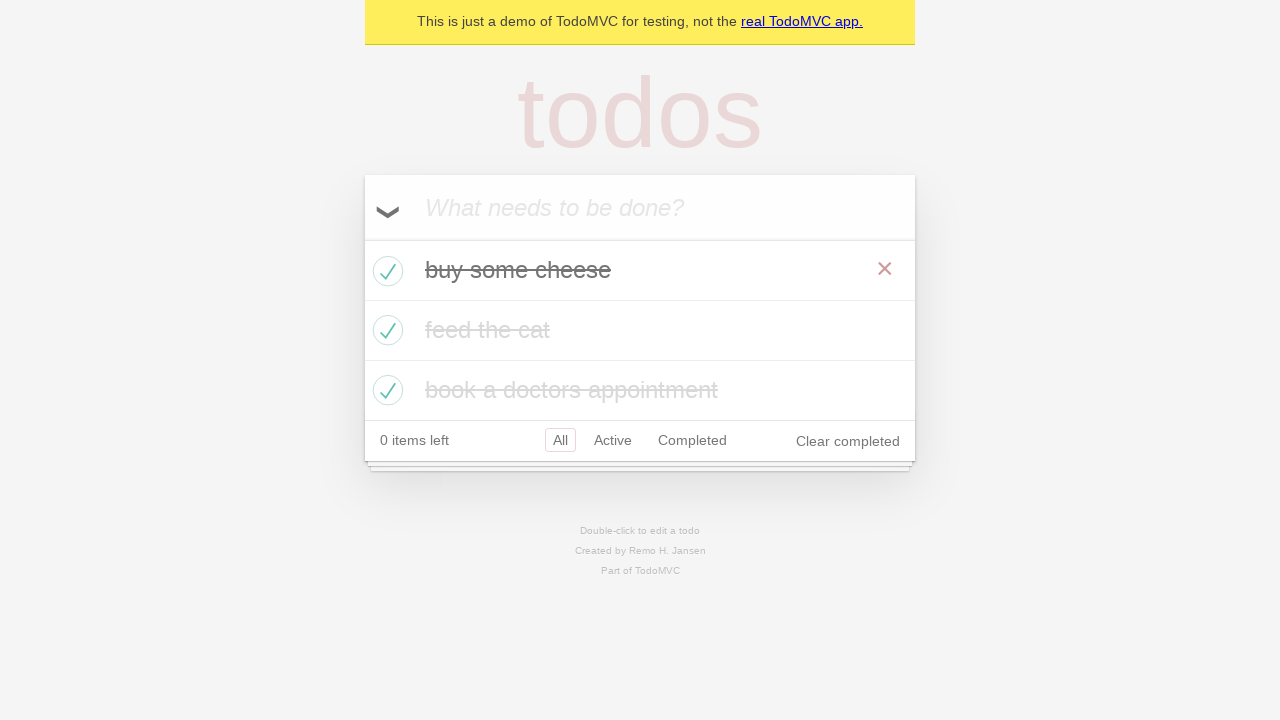

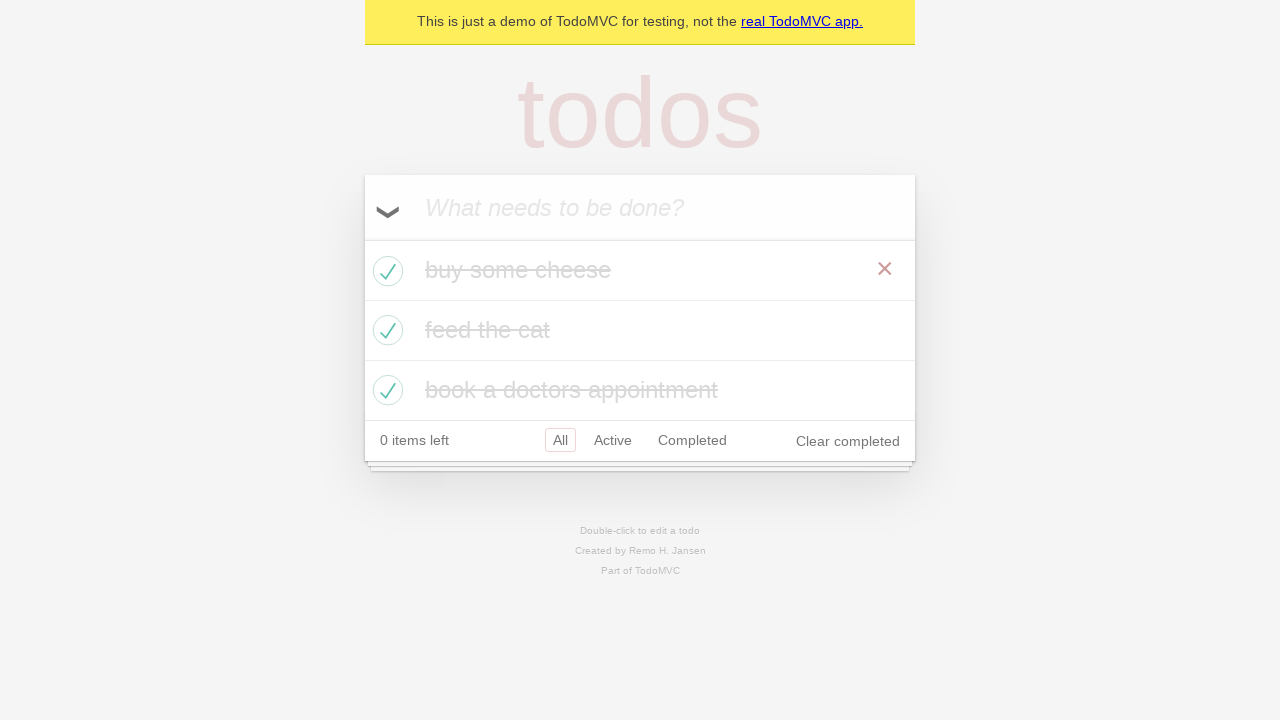